Tests Best Buy Brands menu navigation and navigates to Samsung brand page

Starting URL: https://www.bestbuy.com/?intl=nosplash

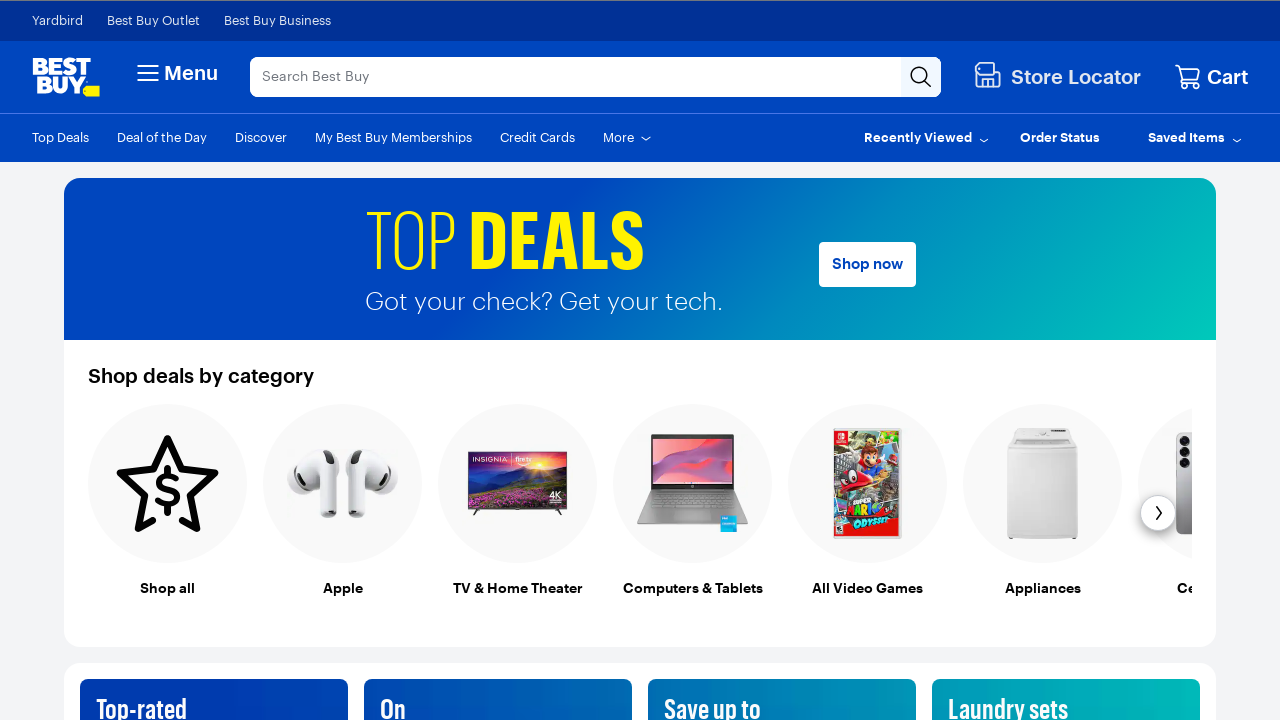

Clicked hamburger menu button at (175, 73) on button.c-button-unstyled.hamburger-menu-button
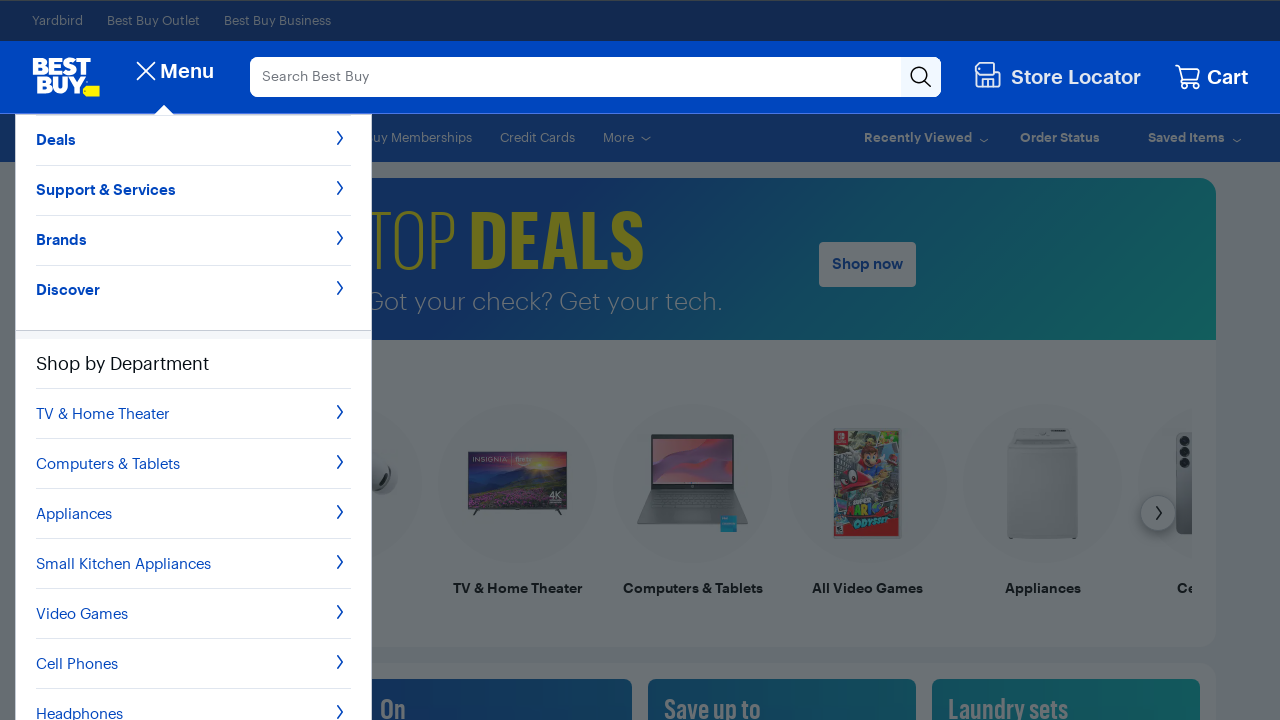

Clicked Brands menu option at (194, 240) on button:text('Brands')
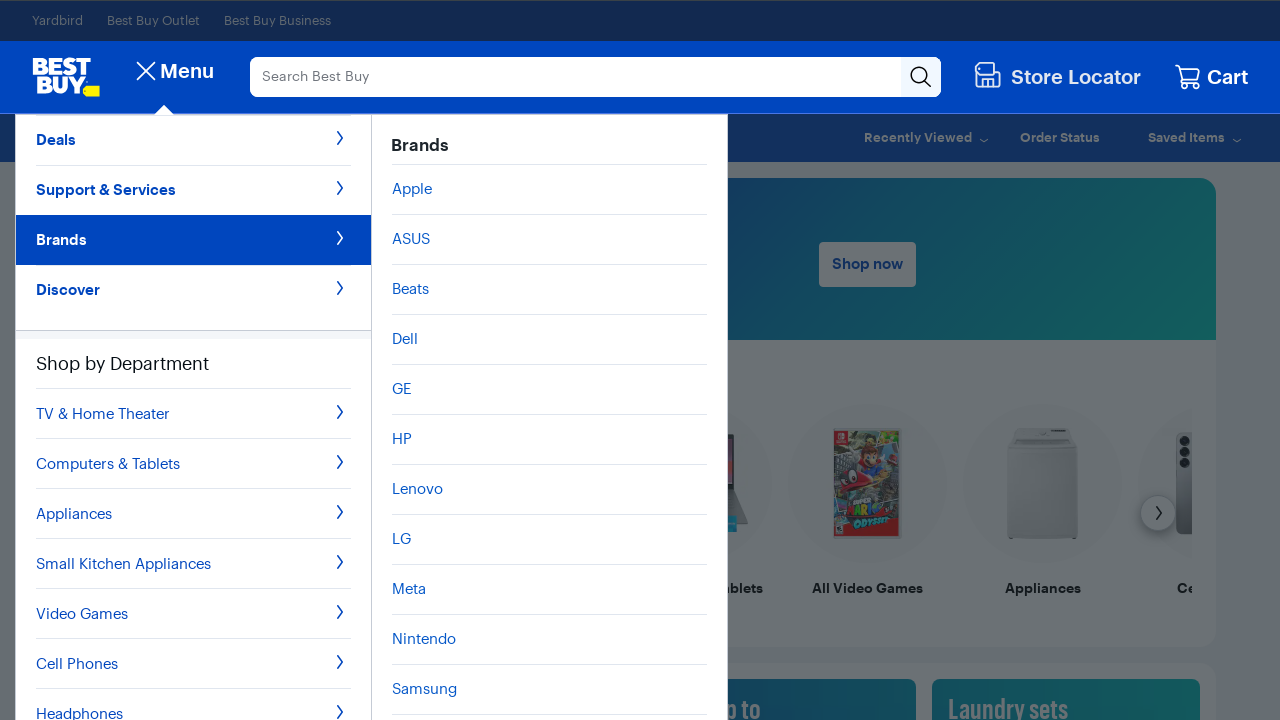

Clicked Samsung brand link to navigate to Samsung brand page at (550, 689) on a:text('Samsung')
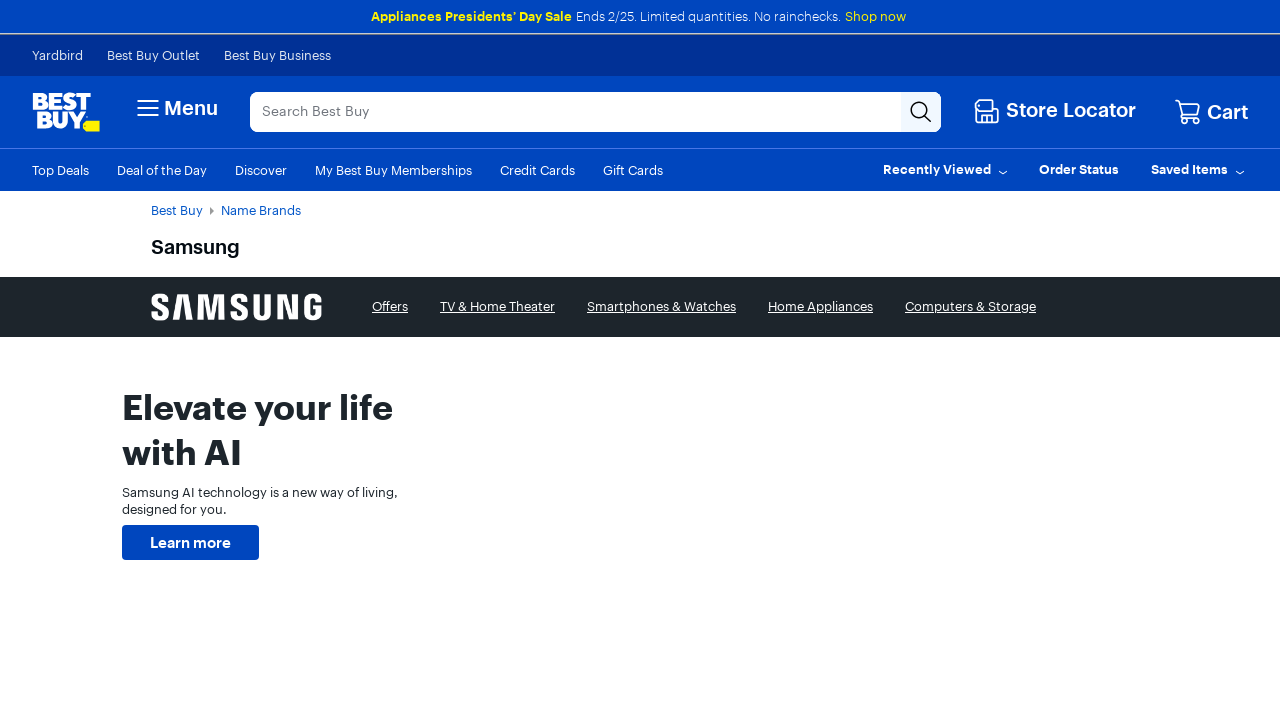

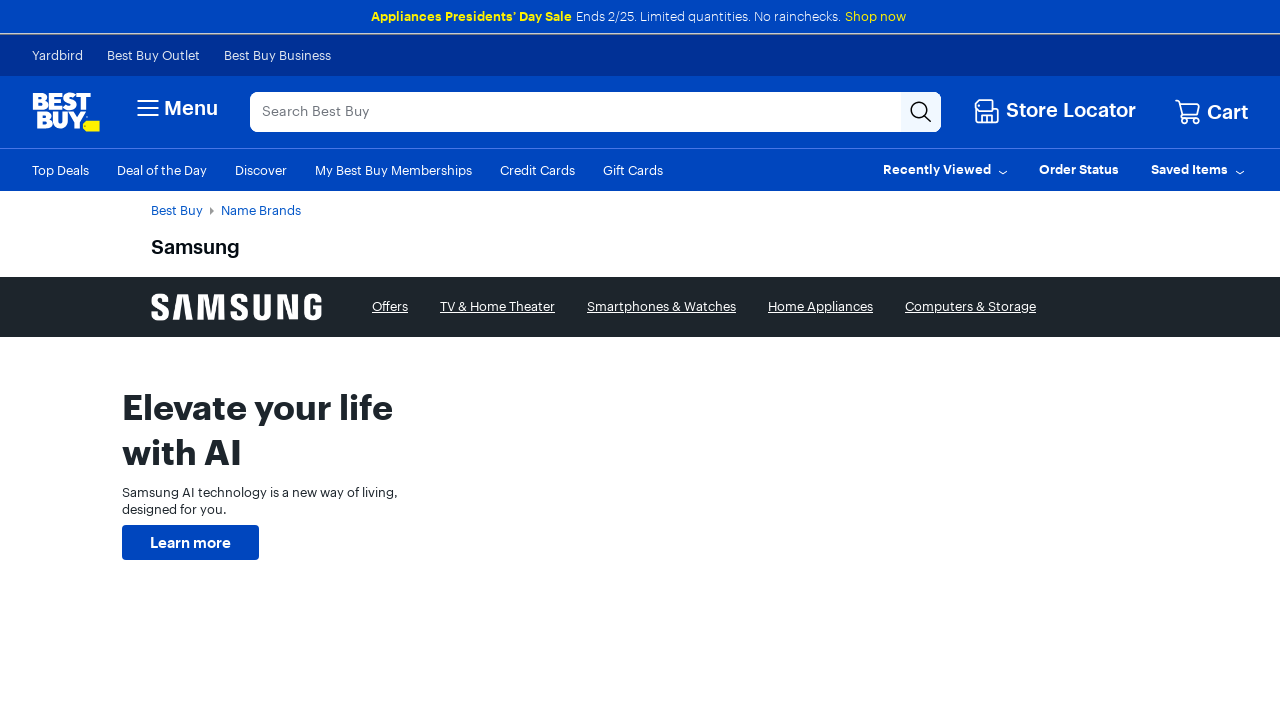